Tests the browser window functionality on demoqa.com by navigating to the Alerts, Frame & Windows section, clicking the New Window button, validating that a new window opens with the expected message, then closing the new window and returning to the main window.

Starting URL: https://demoqa.com/

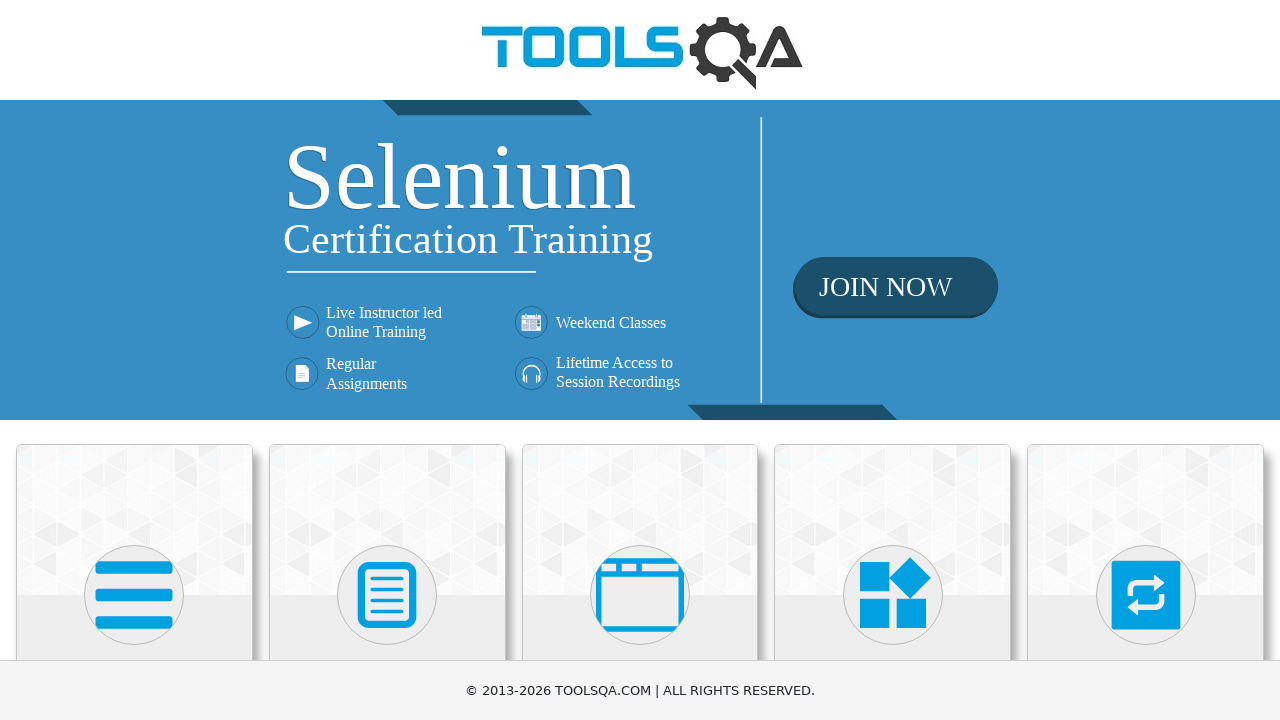

Clicked on the 'Alerts, Frame & Windows' card at (640, 520) on div.card.mt-4.top-card >> nth=2
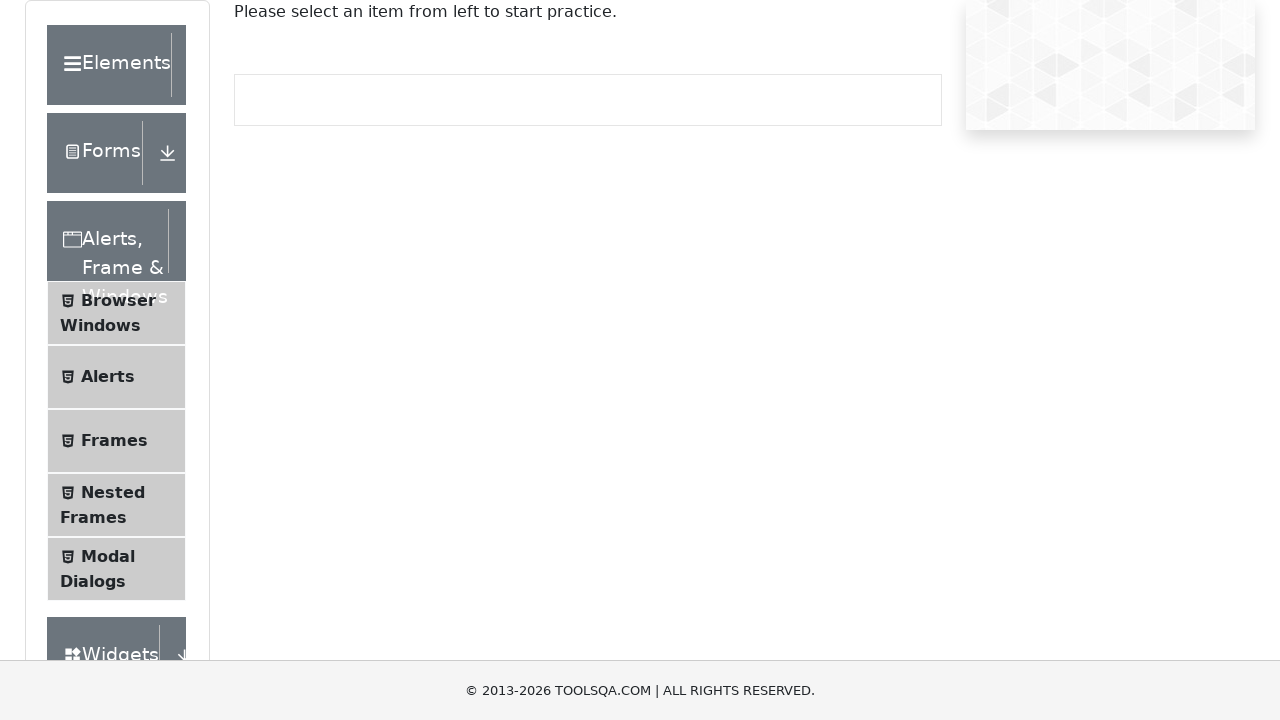

Clicked on the 'Browser Windows' submenu item at (118, 300) on span:text('Browser Windows')
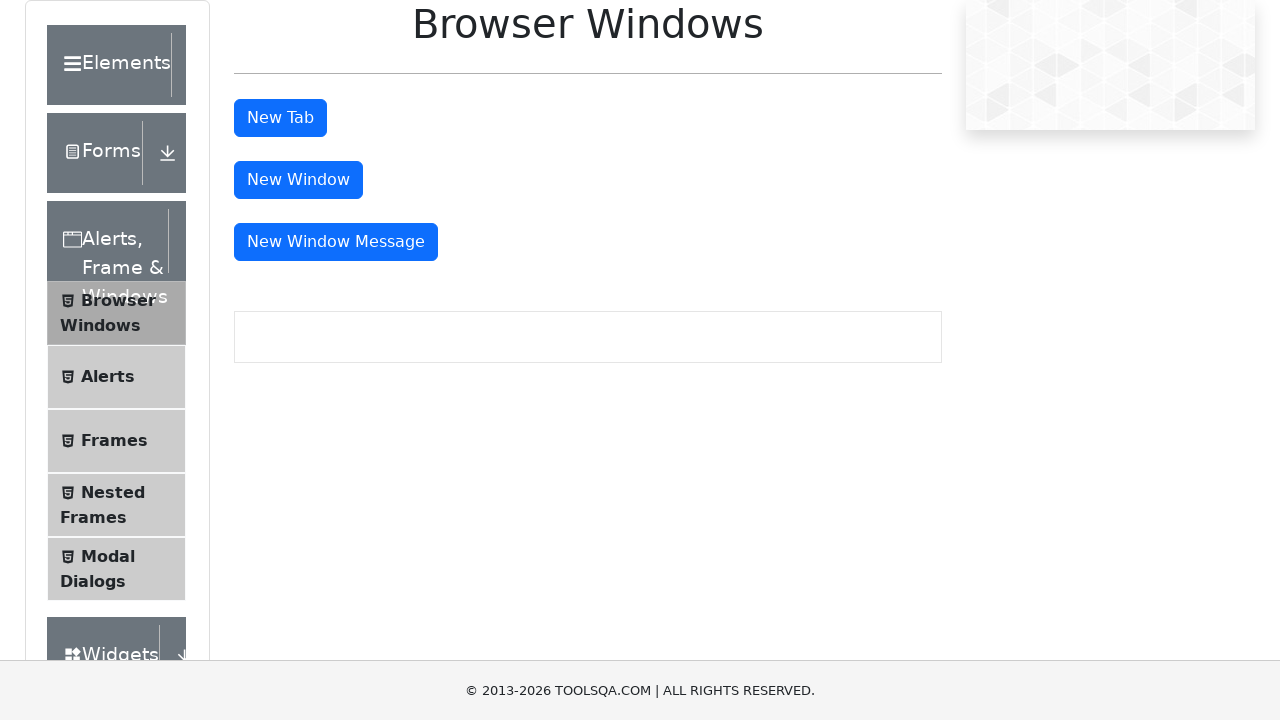

Stored reference to main page
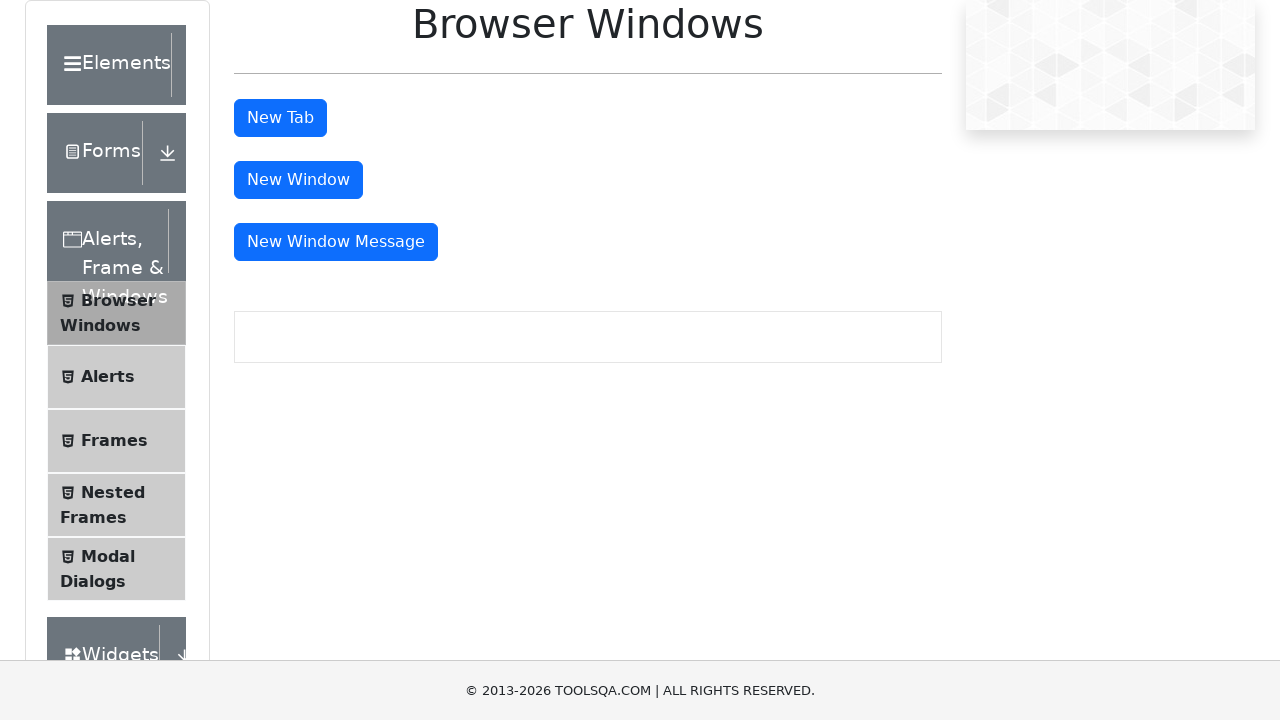

Clicked 'New Window' button and set up listener for new page at (298, 180) on #windowButton
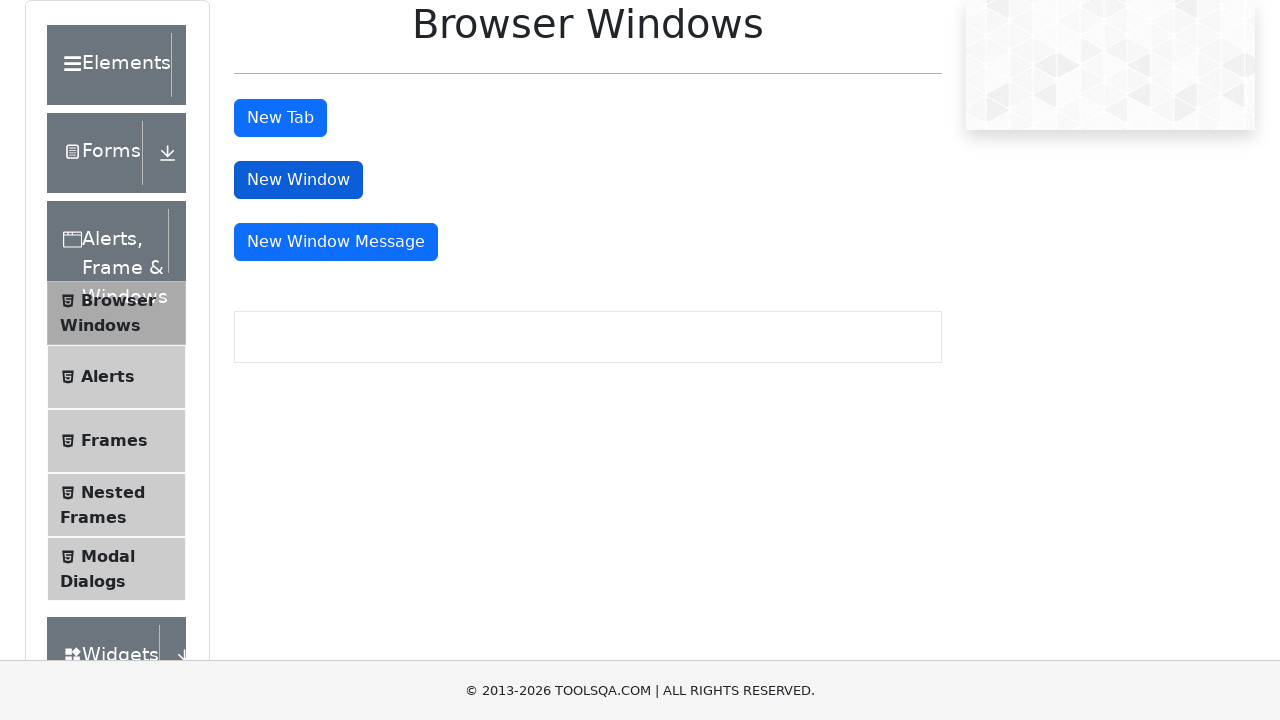

Captured reference to newly opened window/page
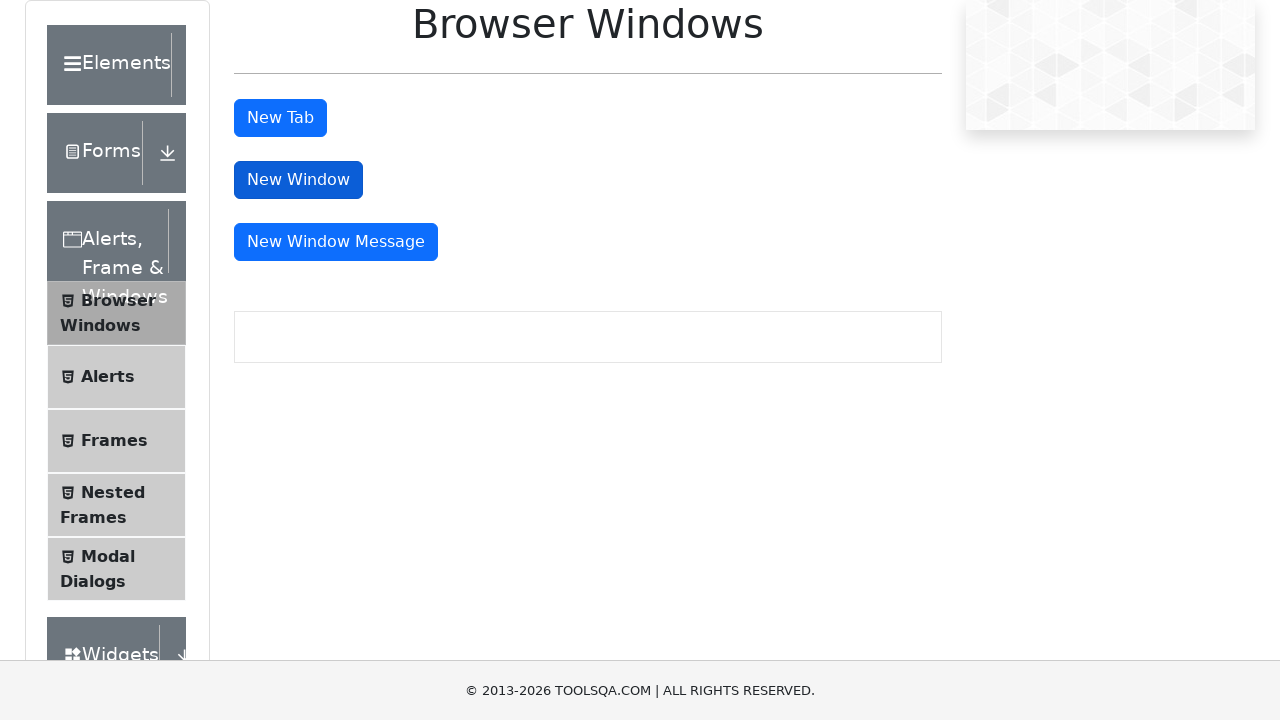

Waited for sample heading element to load in new window
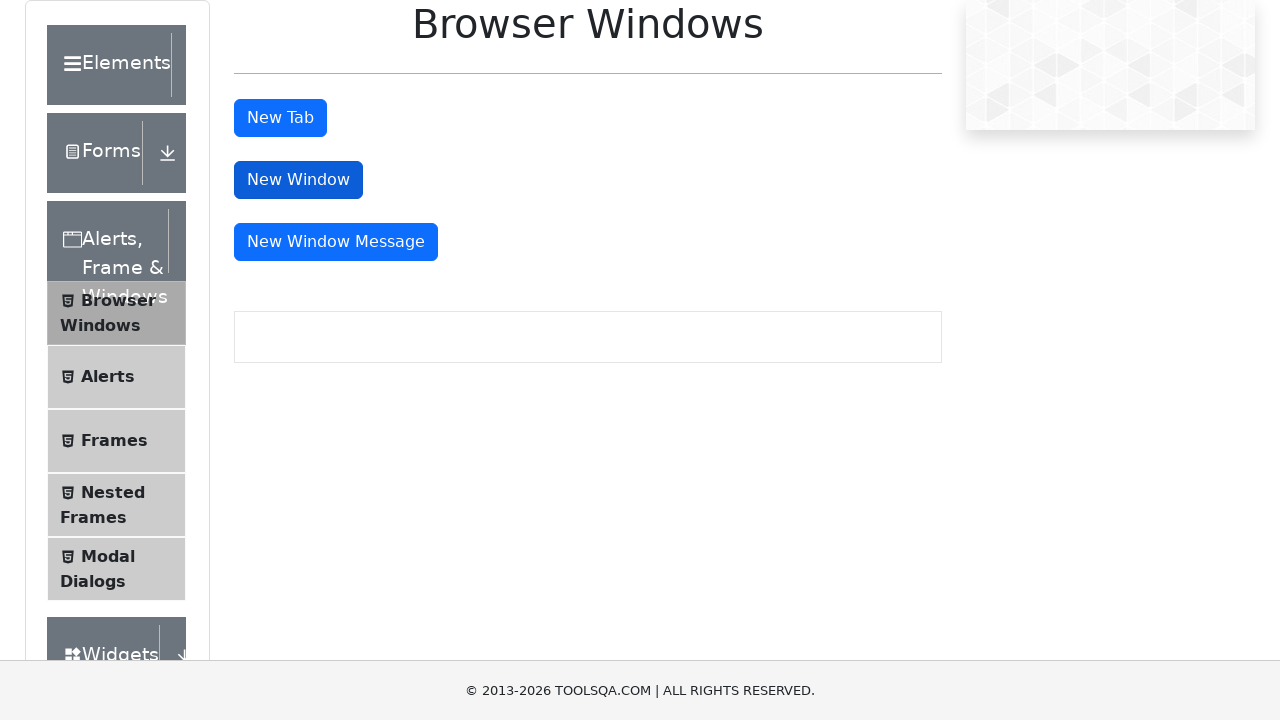

Retrieved sample heading text: 'This is a sample page'
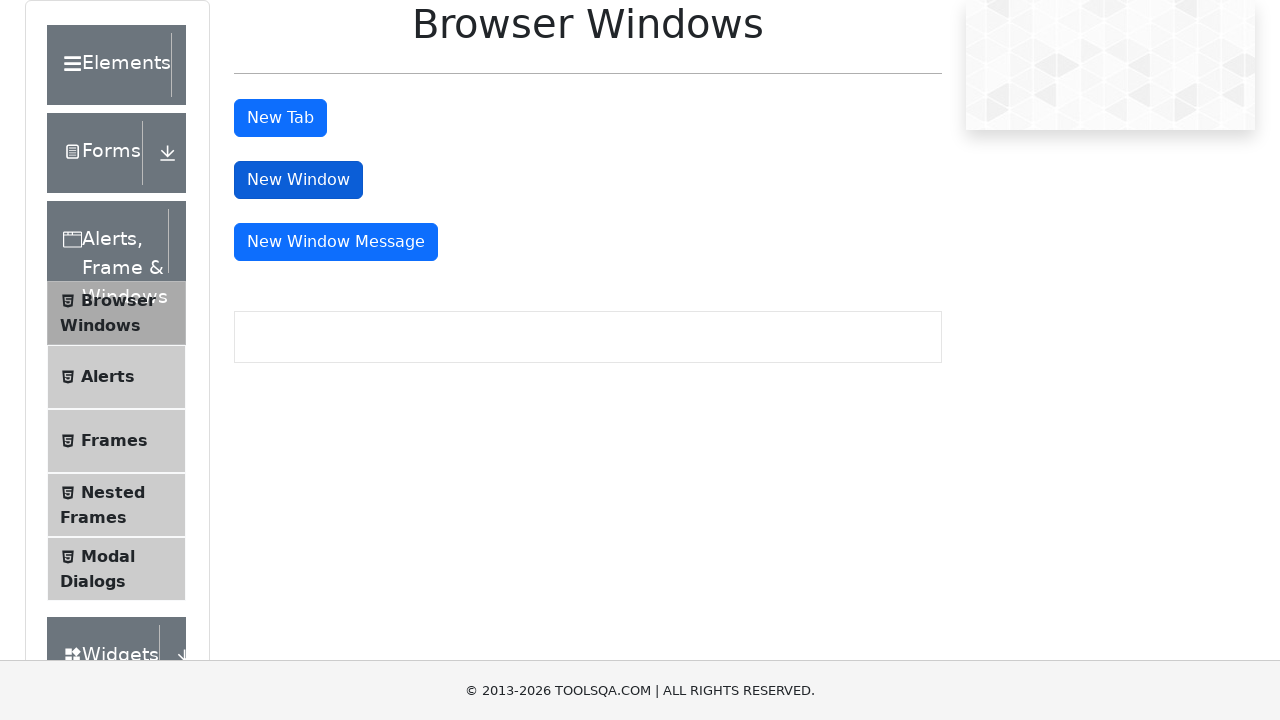

Validated that sample heading text matches expected value 'This is a sample page'
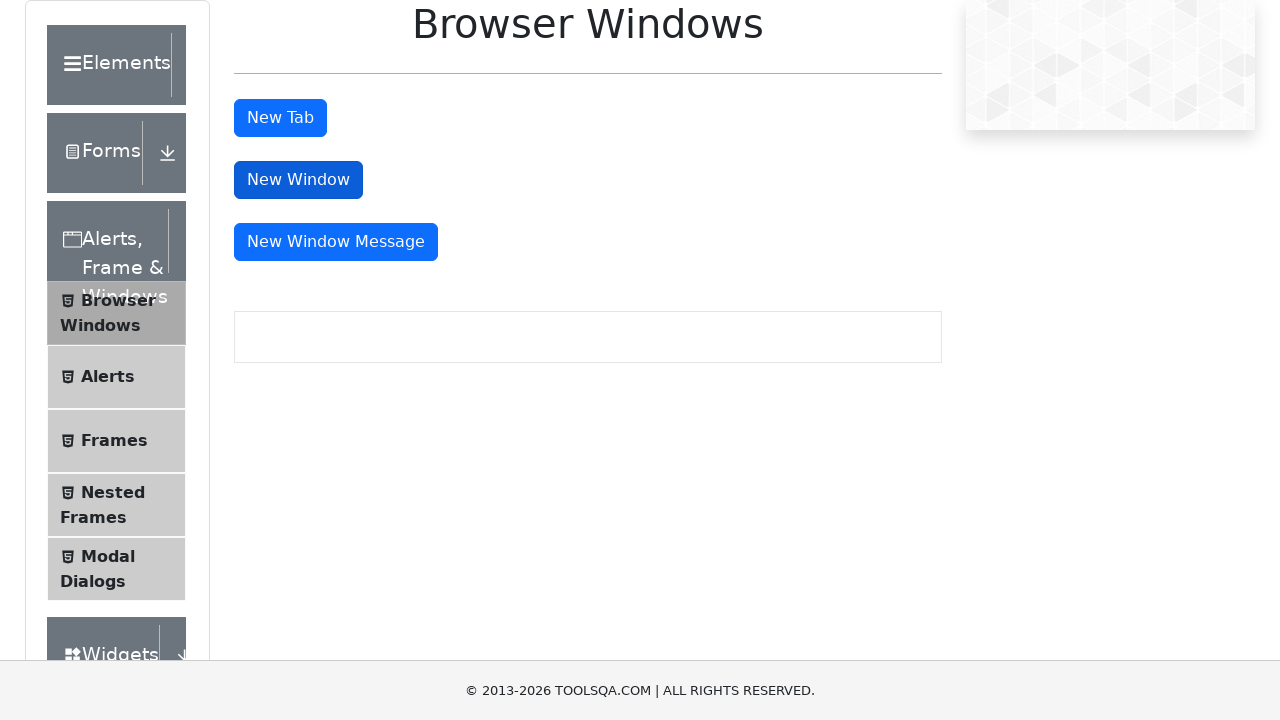

Closed the new window
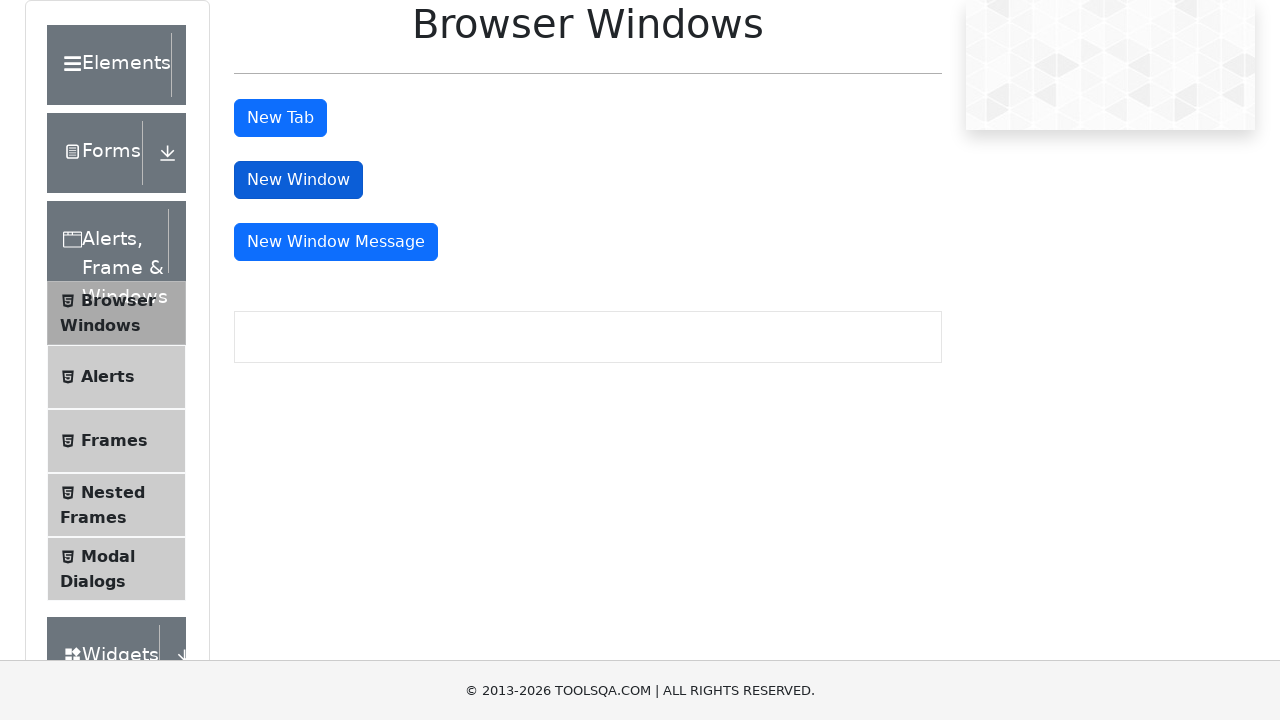

Verified focus returned to main window by confirming 'New Window' button exists
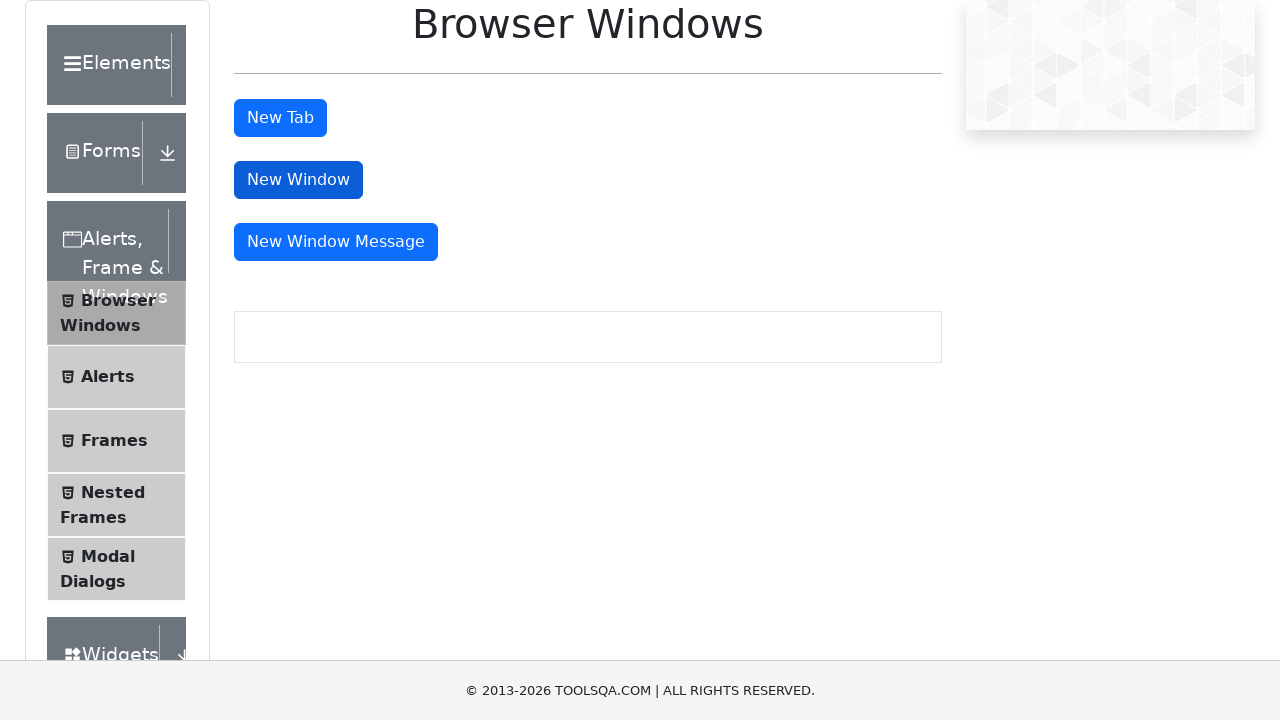

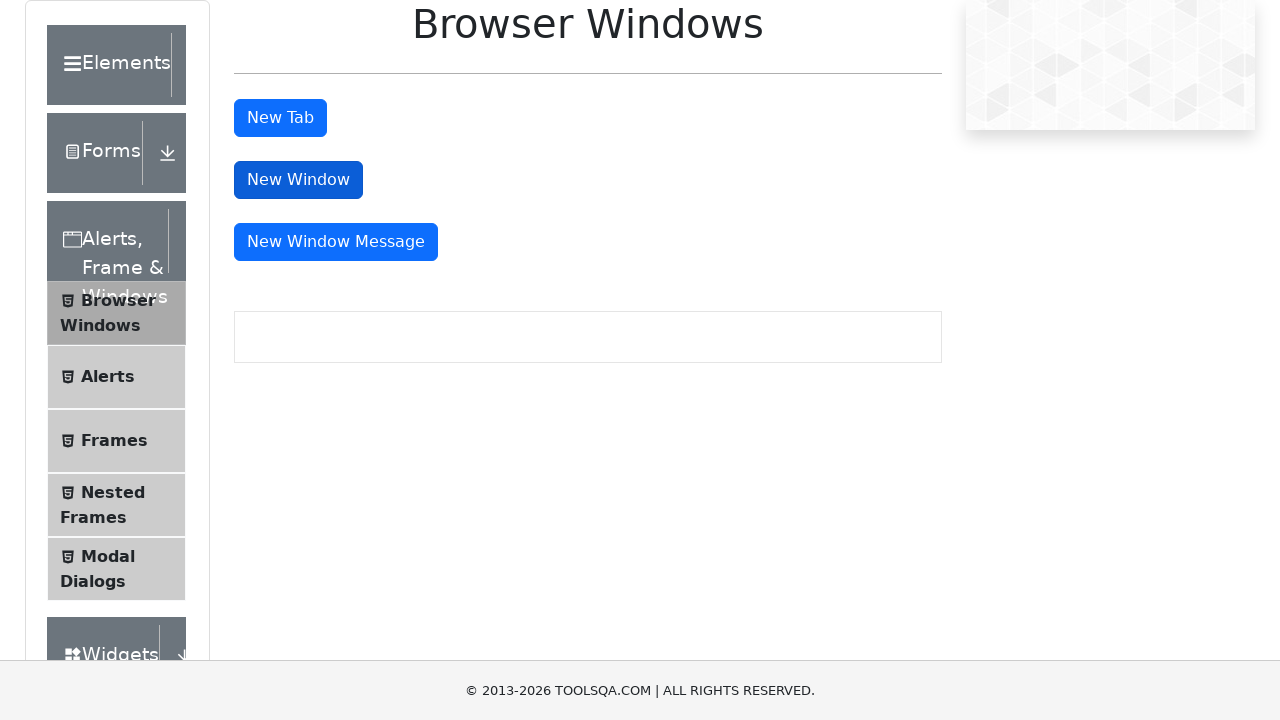